Tests a contact form by filling in name, email, phone number, and message fields, then submitting the form and verifying a success alert is displayed.

Starting URL: https://catarinalf.github.io/#contact

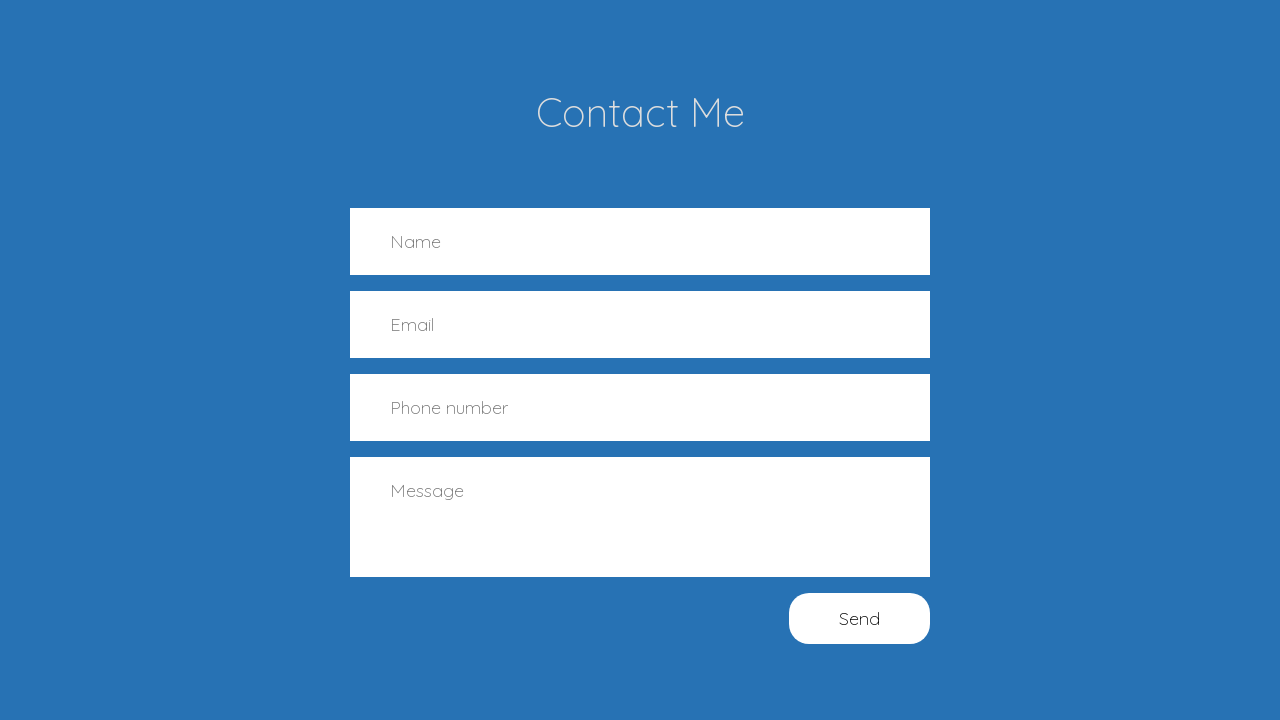

Waited for contact form name field to load
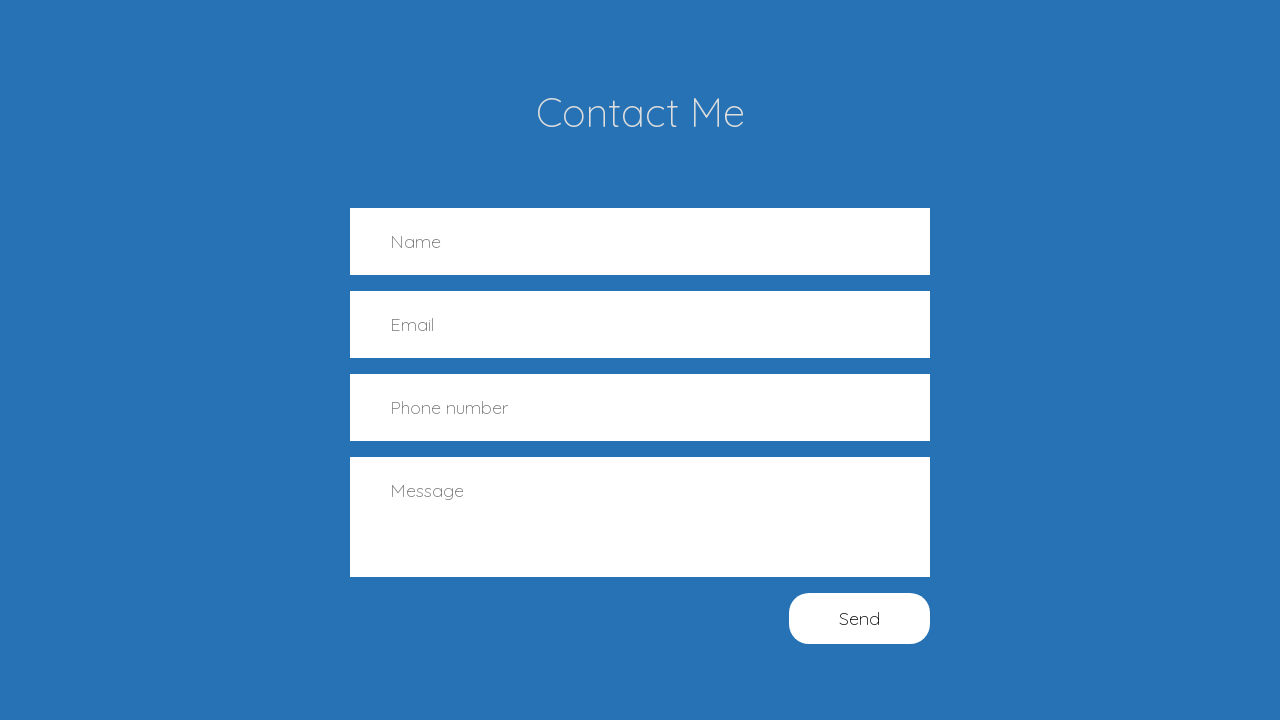

Filled name field with 'John Smith' on input[name='name']
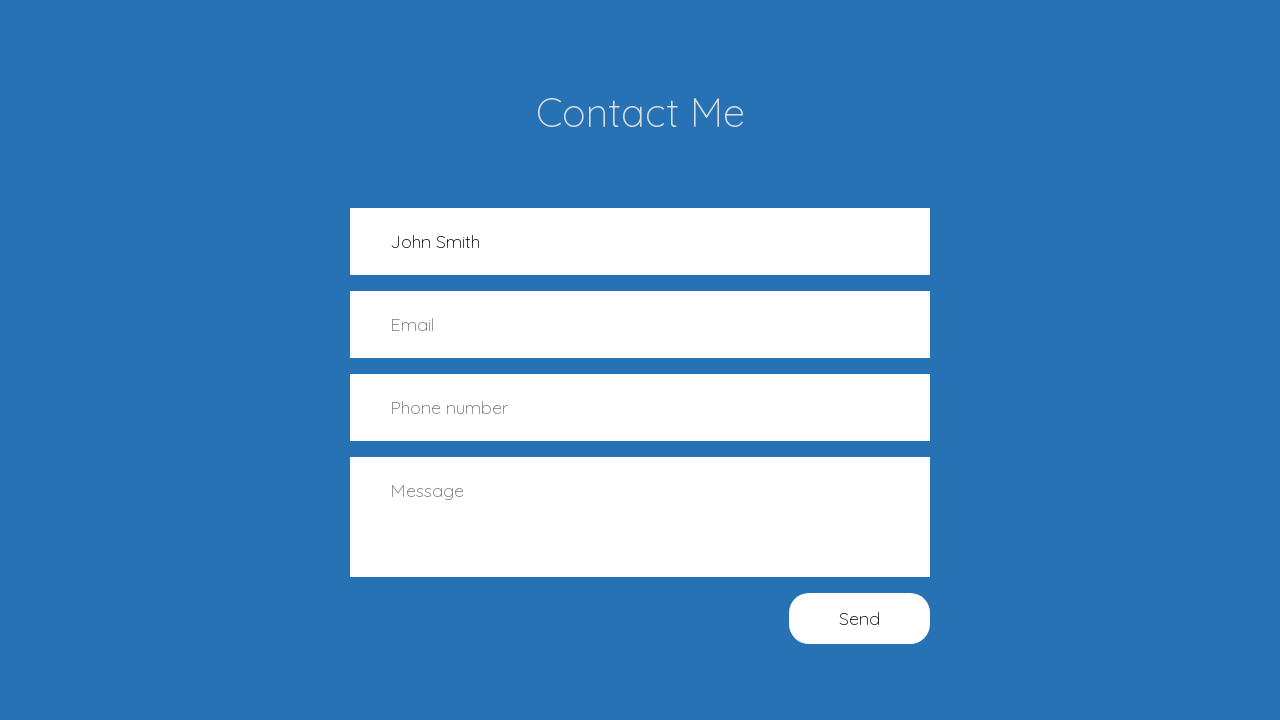

Filled email field with 'johnsmith@example.com' on input[name='email']
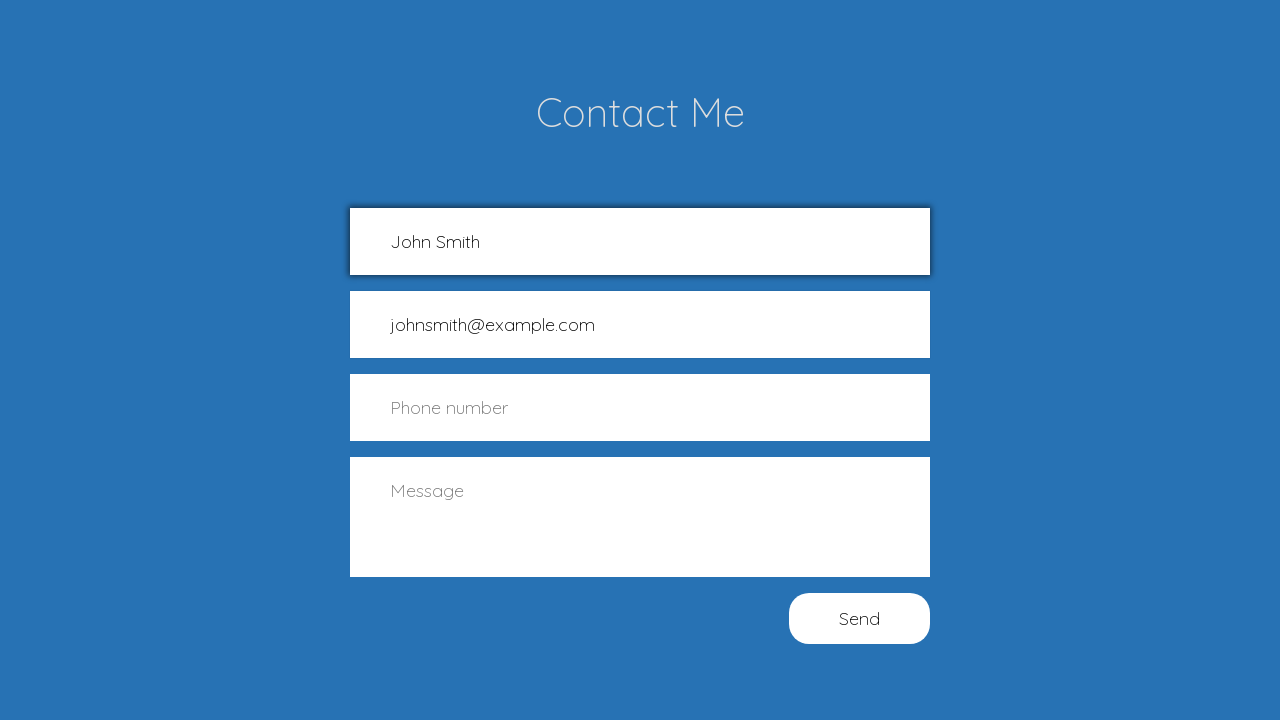

Filled phone number field with '555123456' on input[name='number']
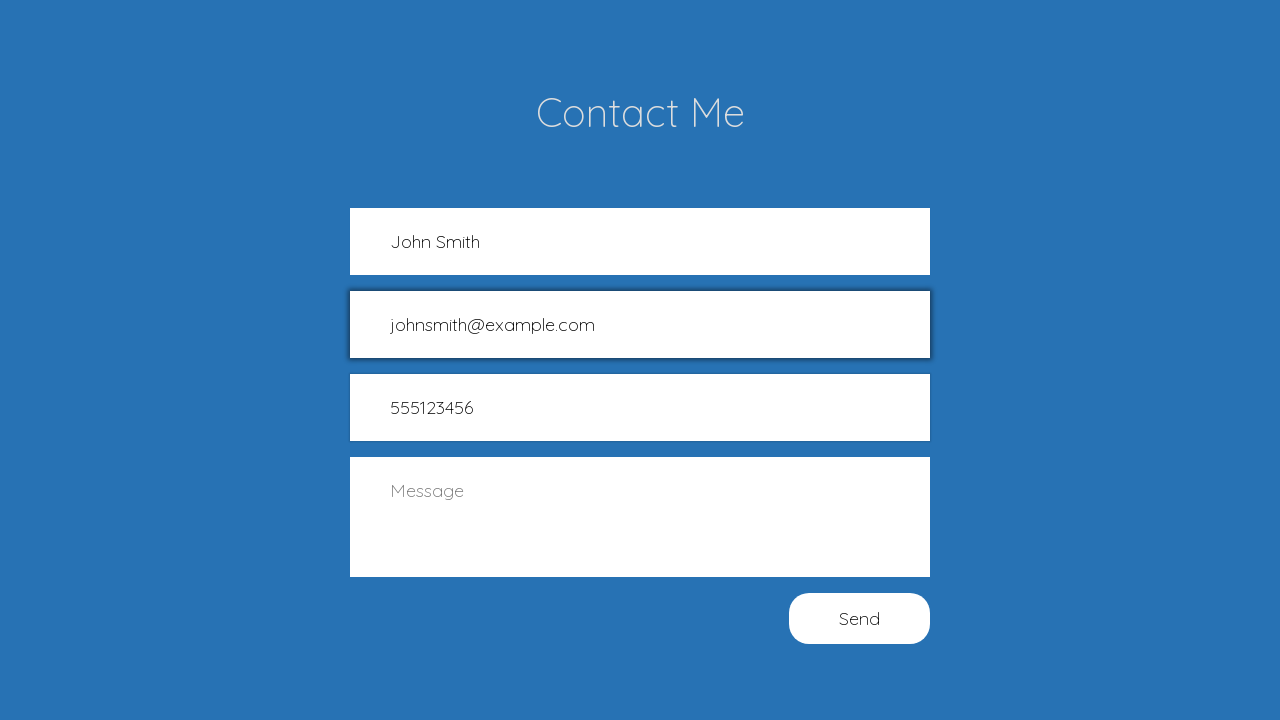

Filled message field with test inquiry text on textarea[name='message']
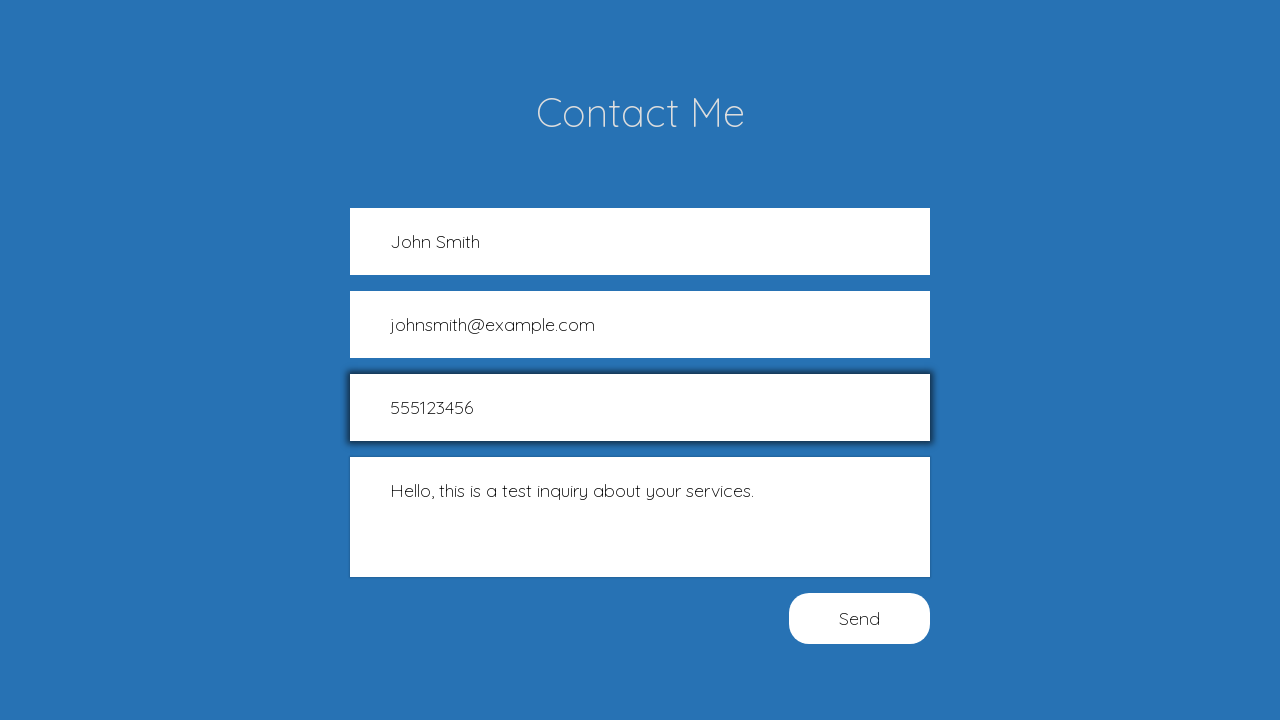

Set up dialog handler to capture alert
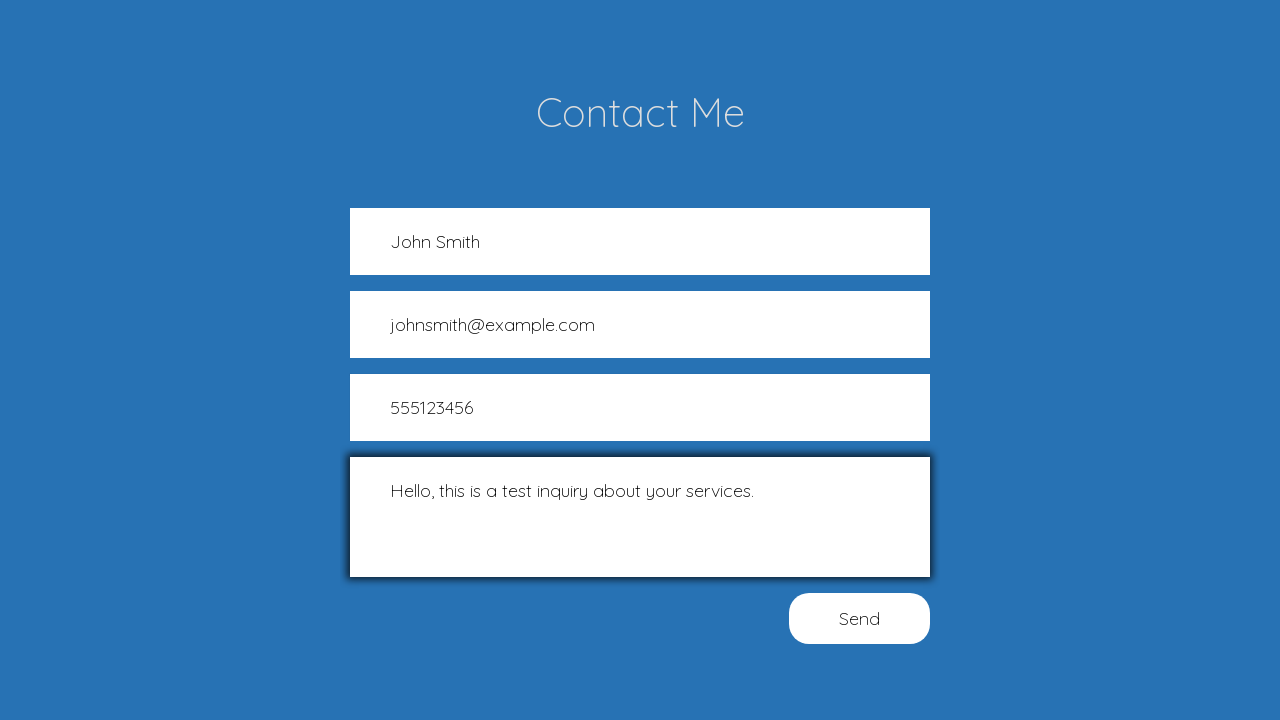

Clicked form submit button at (860, 618) on #formButton
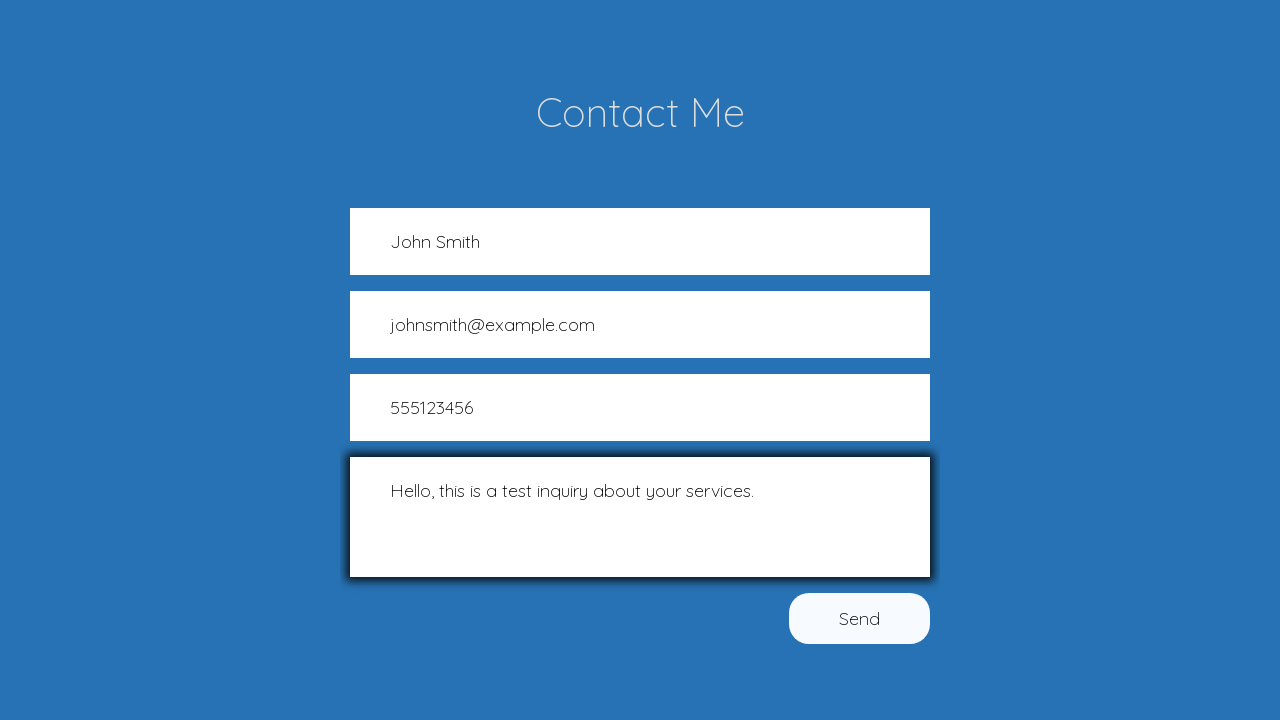

Waited 1000ms for alert to appear
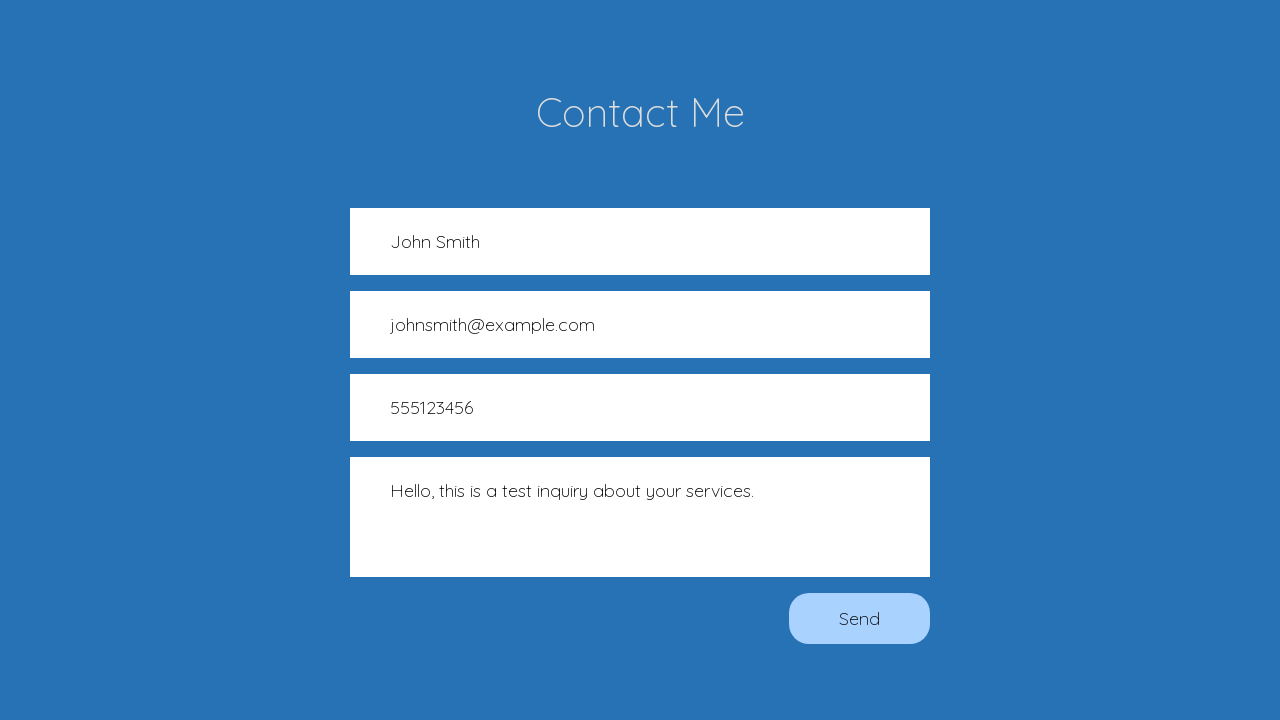

Alert message was not displayed correctly
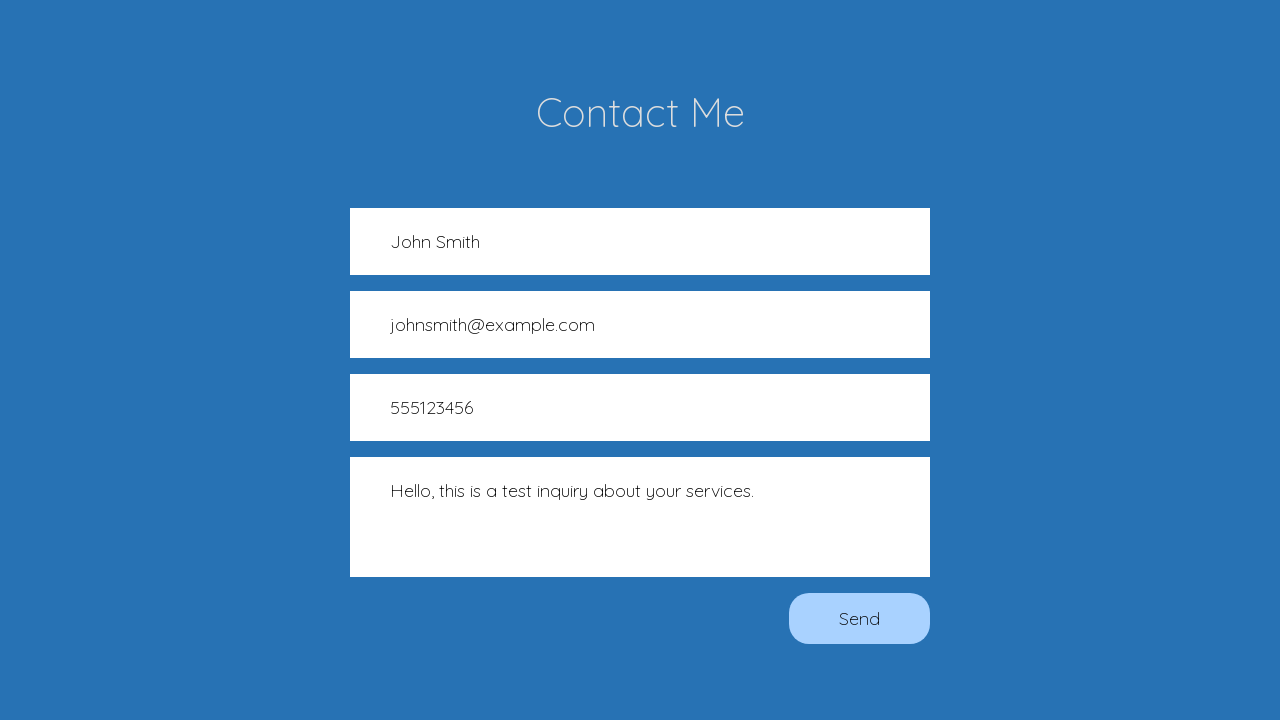

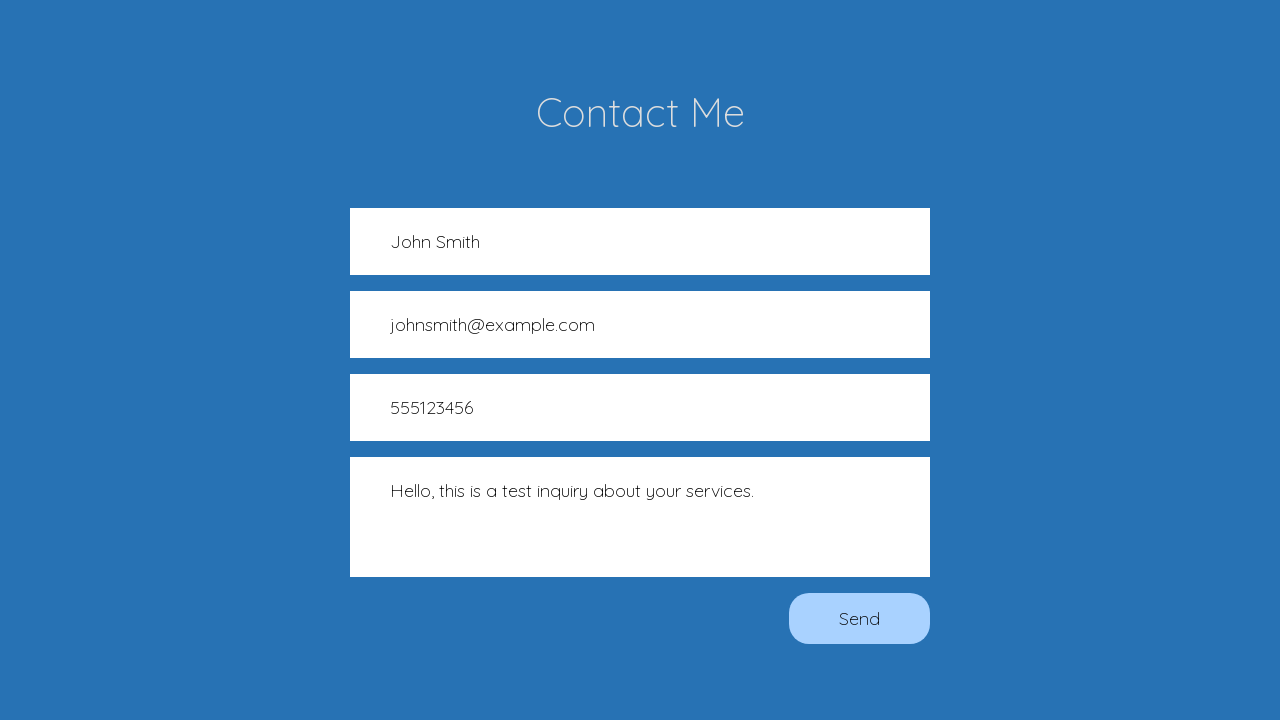